Tests dropdown menu functionality by opening the dropdown and selecting an autocomplete item

Starting URL: https://formy-project.herokuapp.com/dropdown

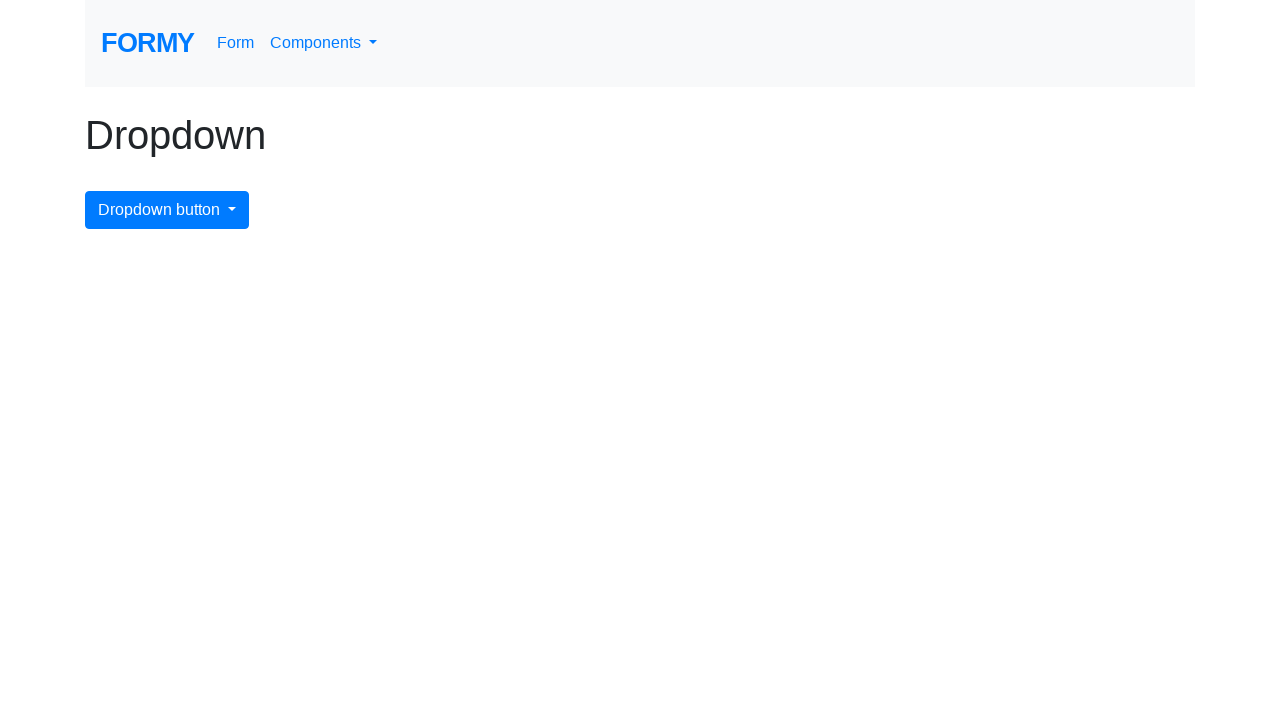

Clicked dropdown menu button to open dropdown at (167, 210) on #dropdownMenuButton
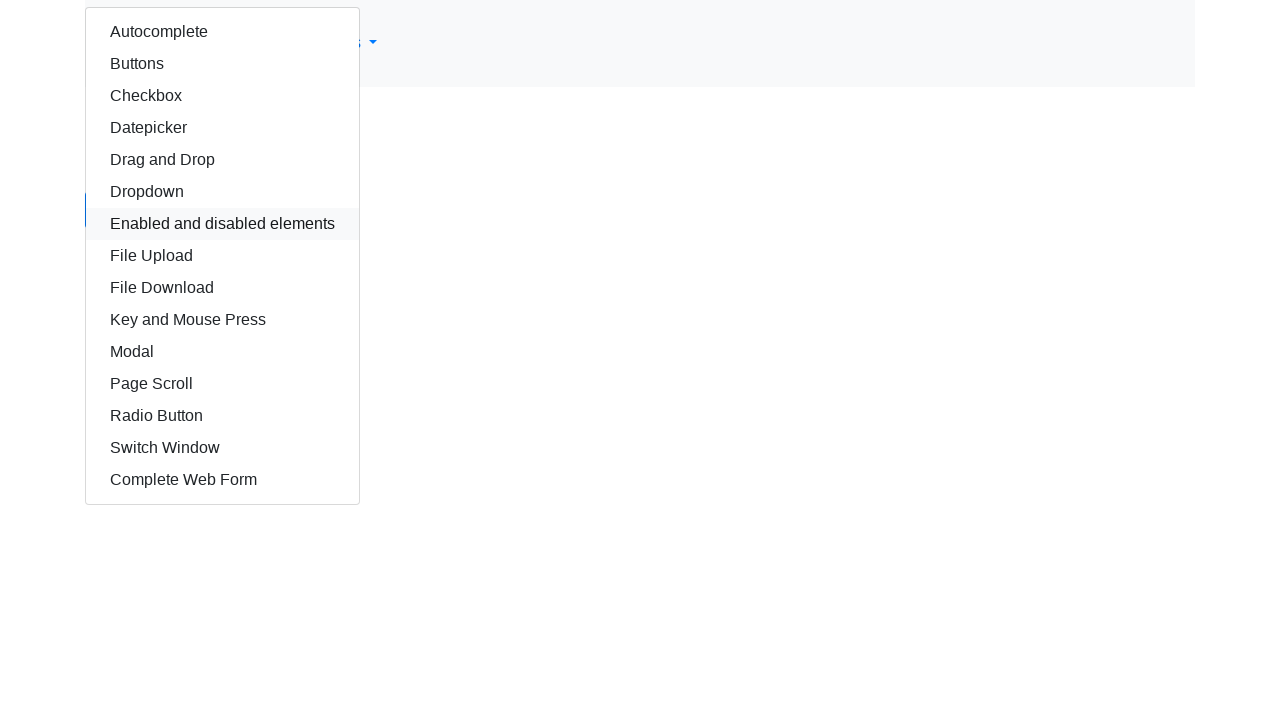

Clicked autocomplete item in dropdown menu at (222, 32) on #autocomplete
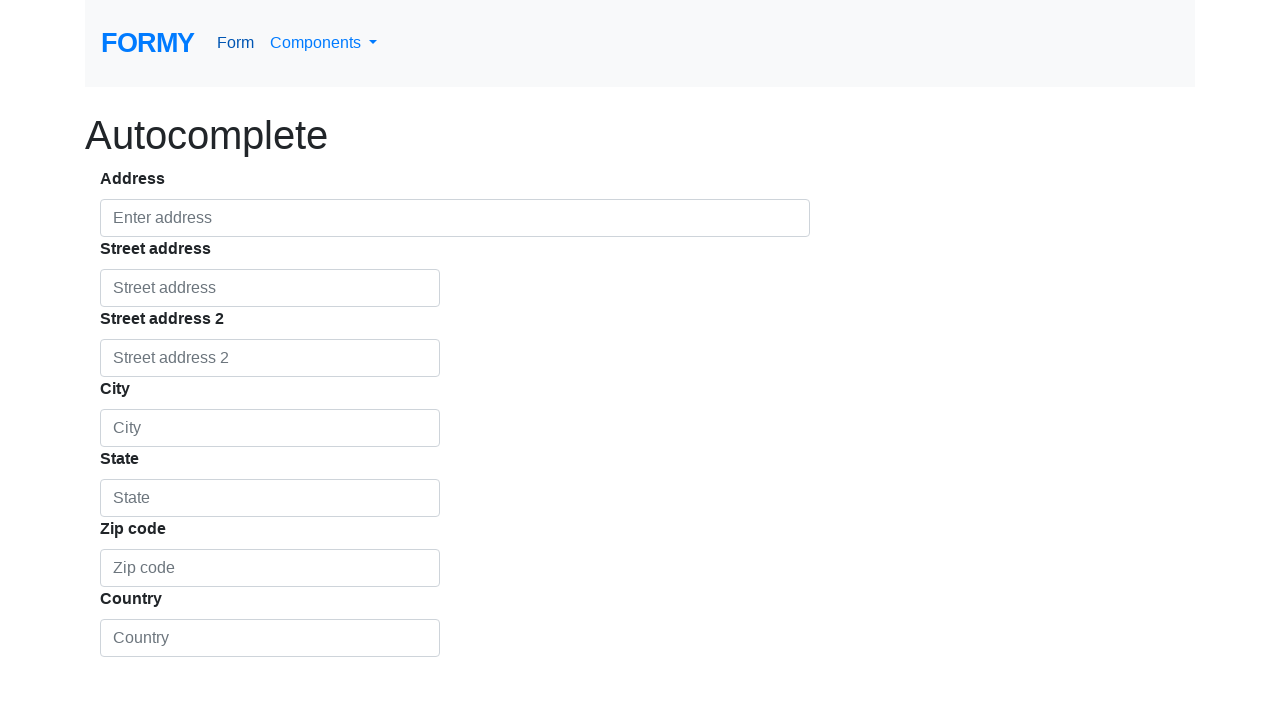

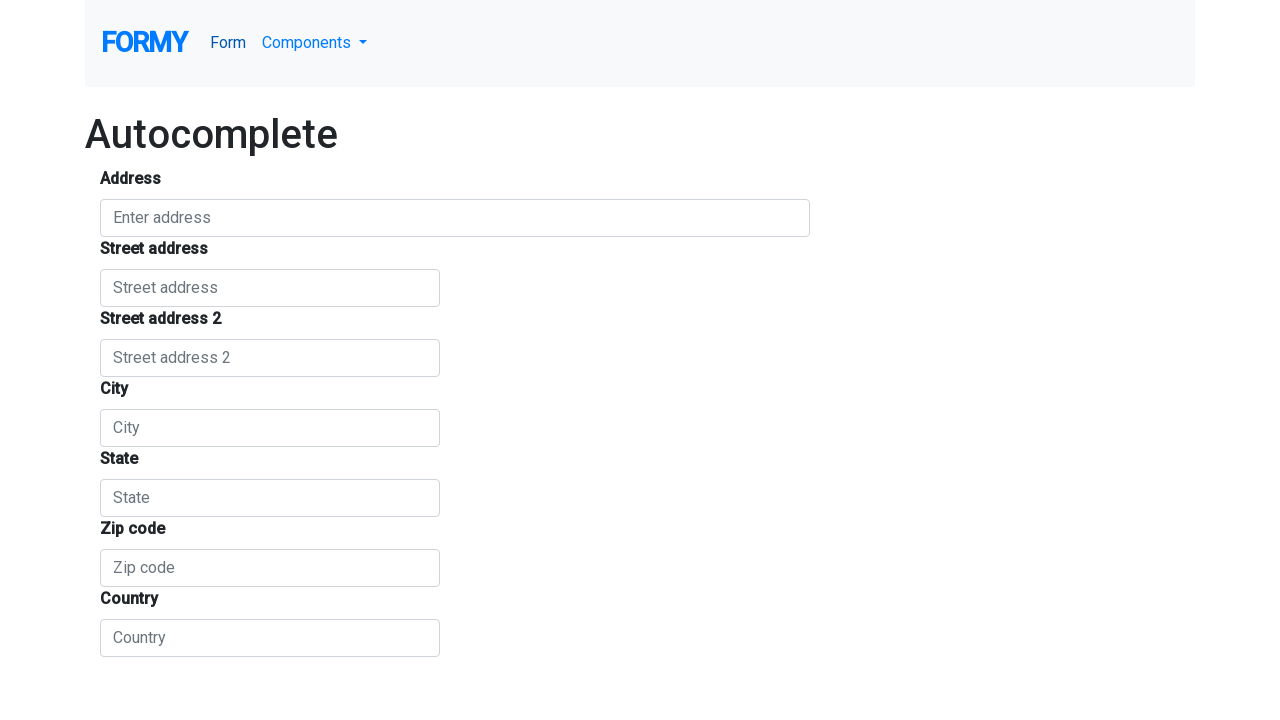